Tests that the currently applied filter link is highlighted with selected class

Starting URL: https://demo.playwright.dev/todomvc

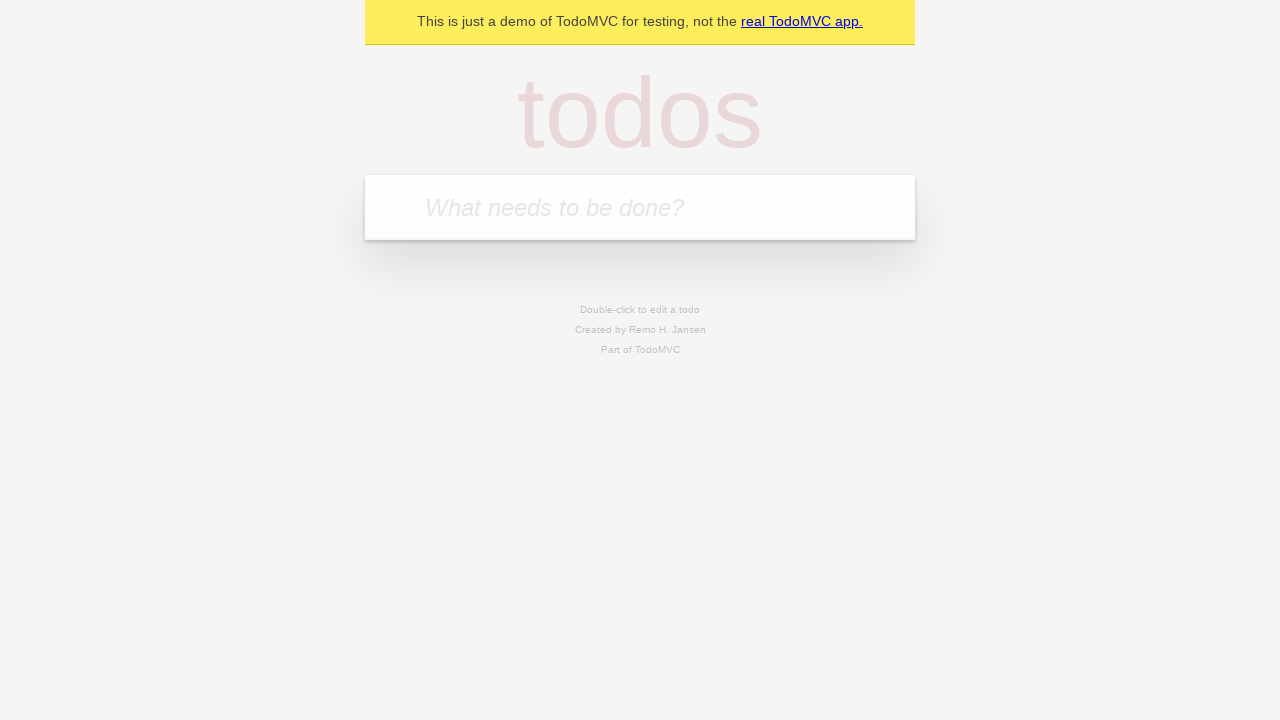

Filled new todo input with 'buy some cheese' on internal:attr=[placeholder="What needs to be done?"i]
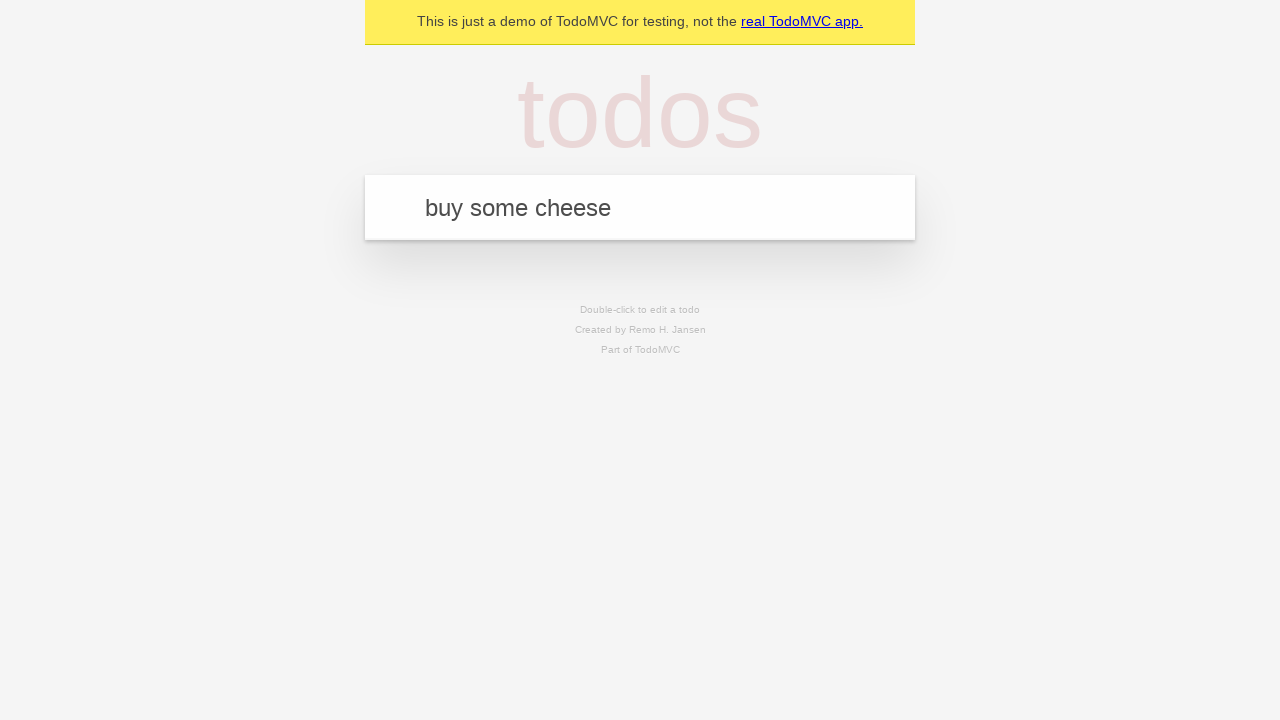

Pressed Enter to create todo 'buy some cheese' on internal:attr=[placeholder="What needs to be done?"i]
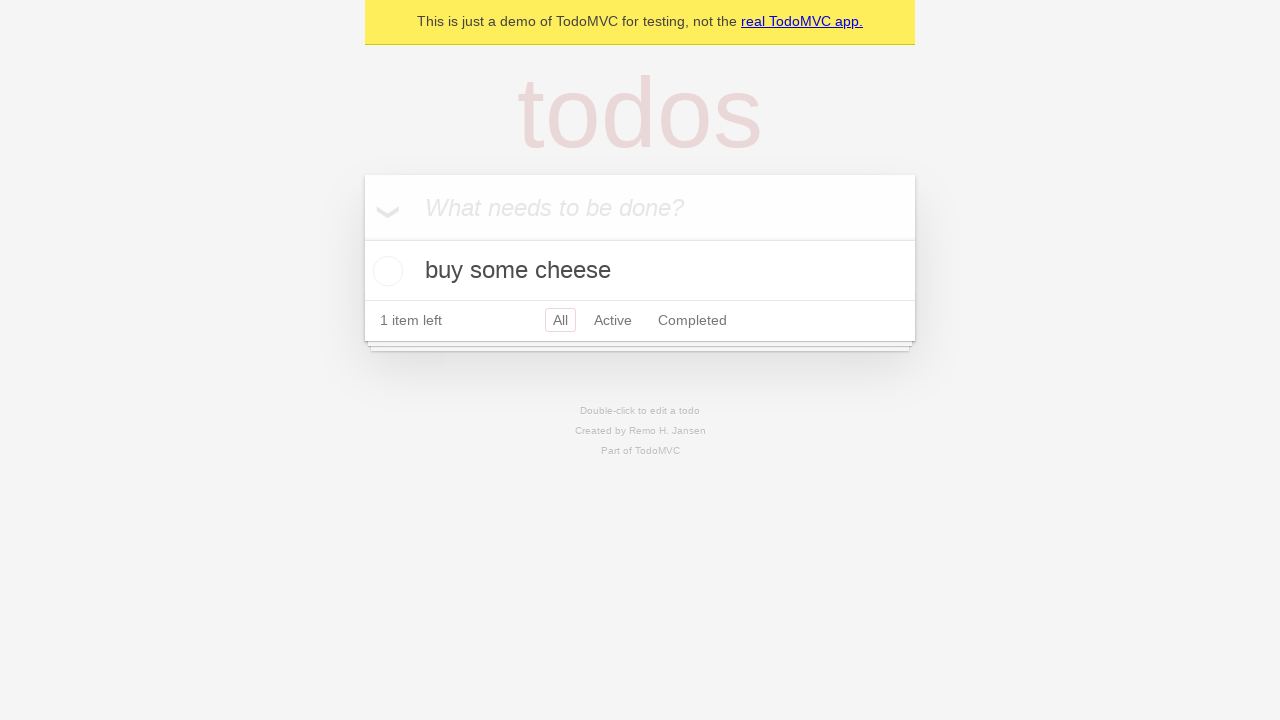

Filled new todo input with 'feed the cat' on internal:attr=[placeholder="What needs to be done?"i]
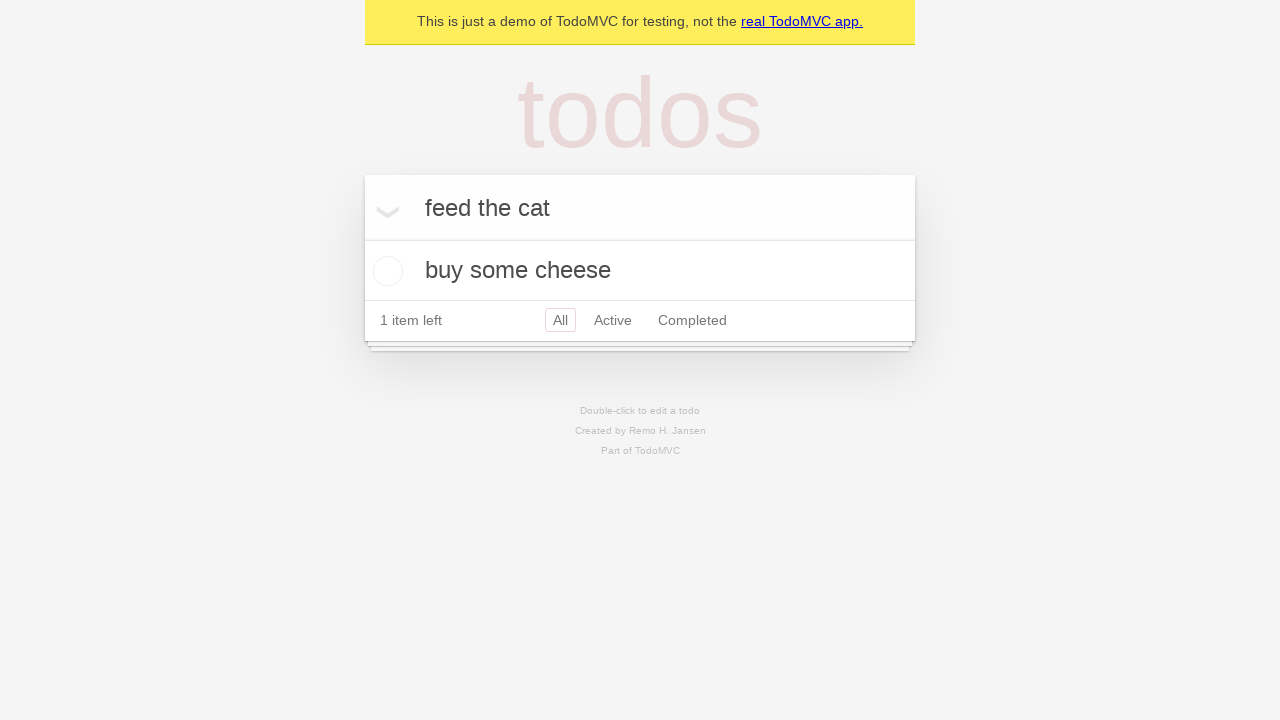

Pressed Enter to create todo 'feed the cat' on internal:attr=[placeholder="What needs to be done?"i]
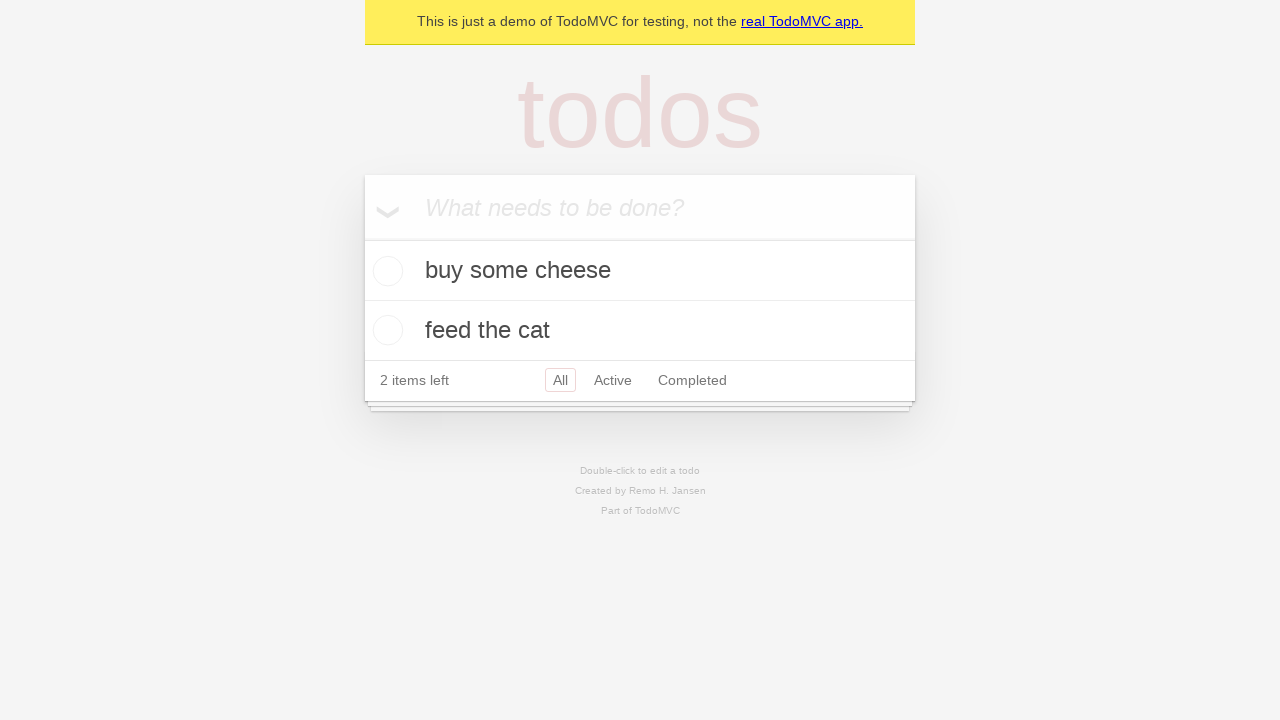

Filled new todo input with 'book a doctors appointment' on internal:attr=[placeholder="What needs to be done?"i]
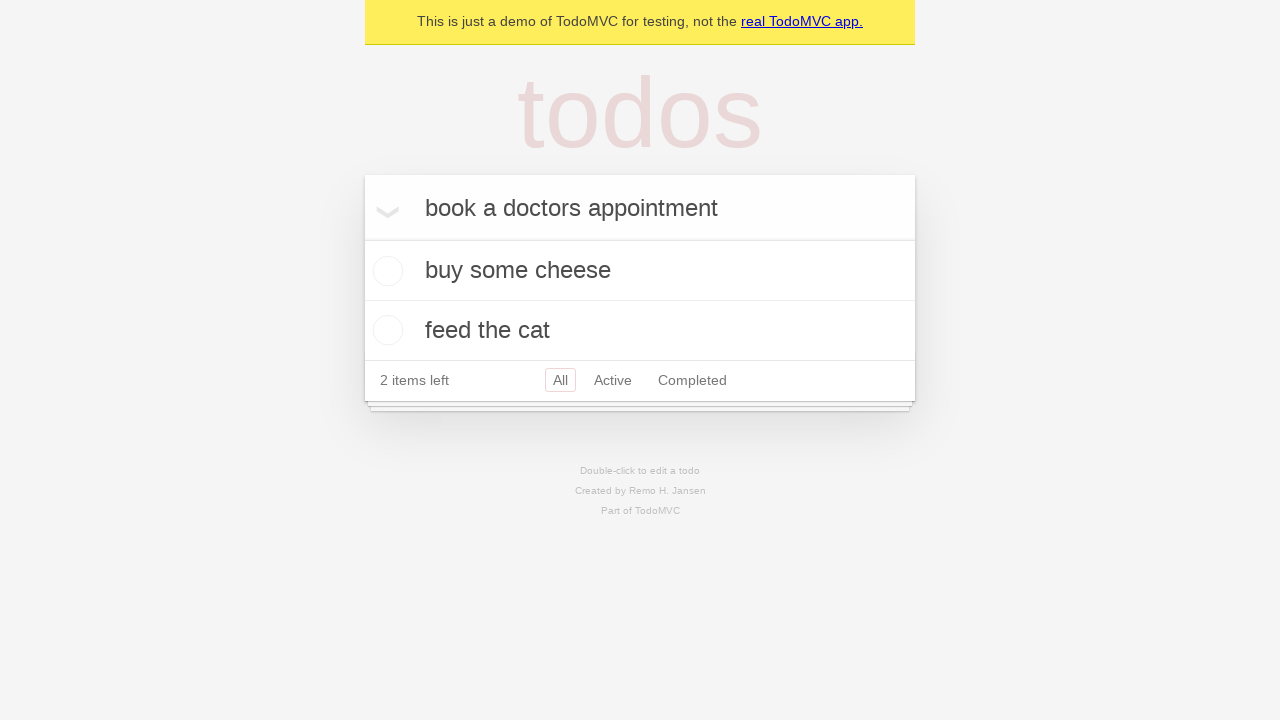

Pressed Enter to create todo 'book a doctors appointment' on internal:attr=[placeholder="What needs to be done?"i]
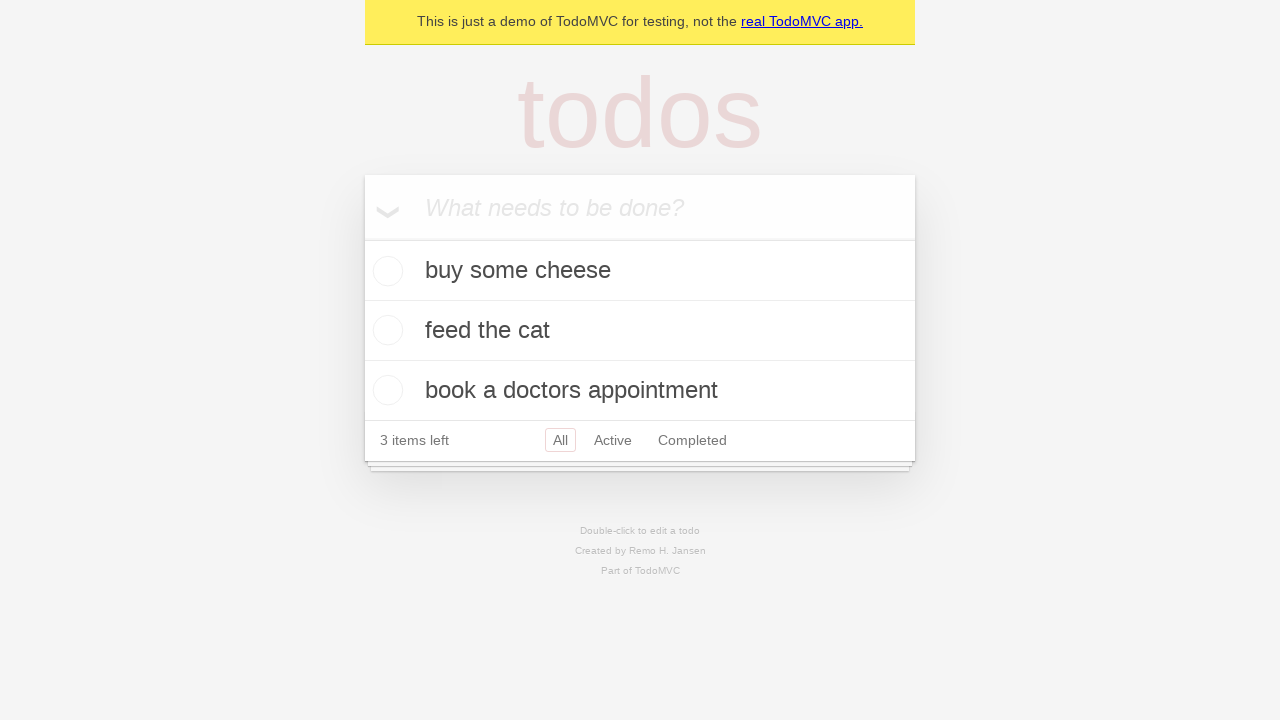

Waited for all 3 todos to be created
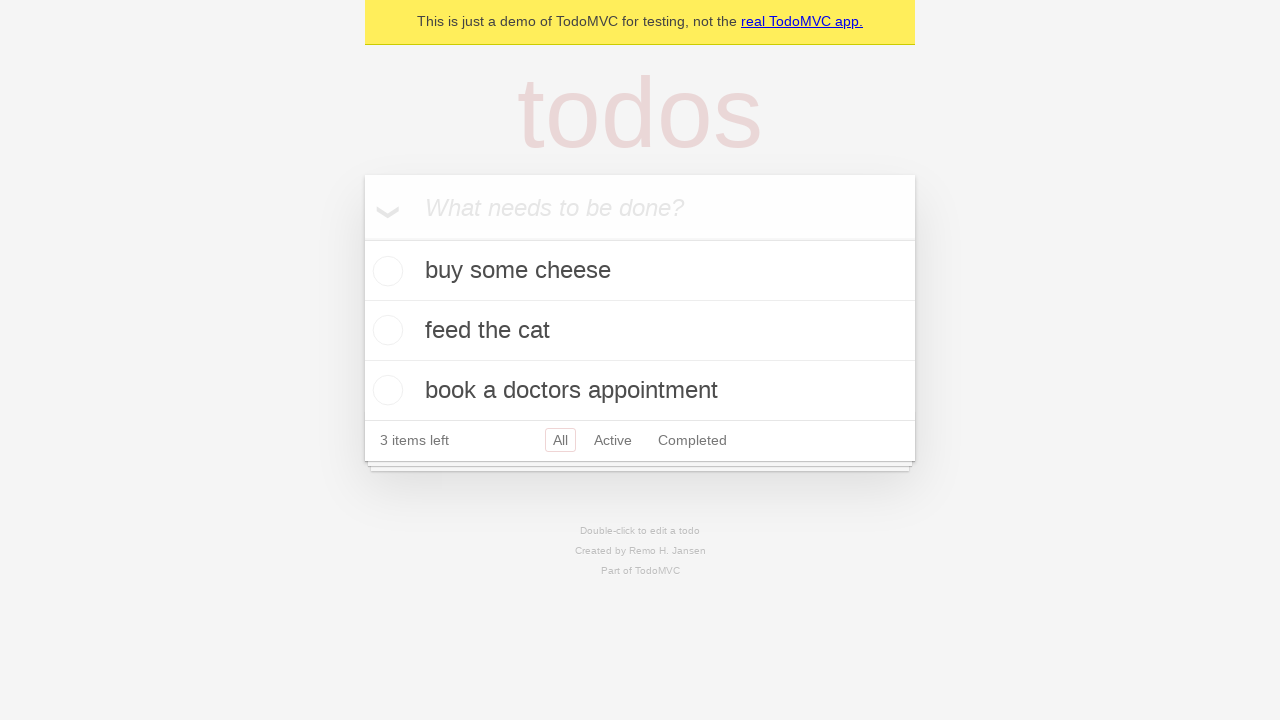

Created locator for Active filter link
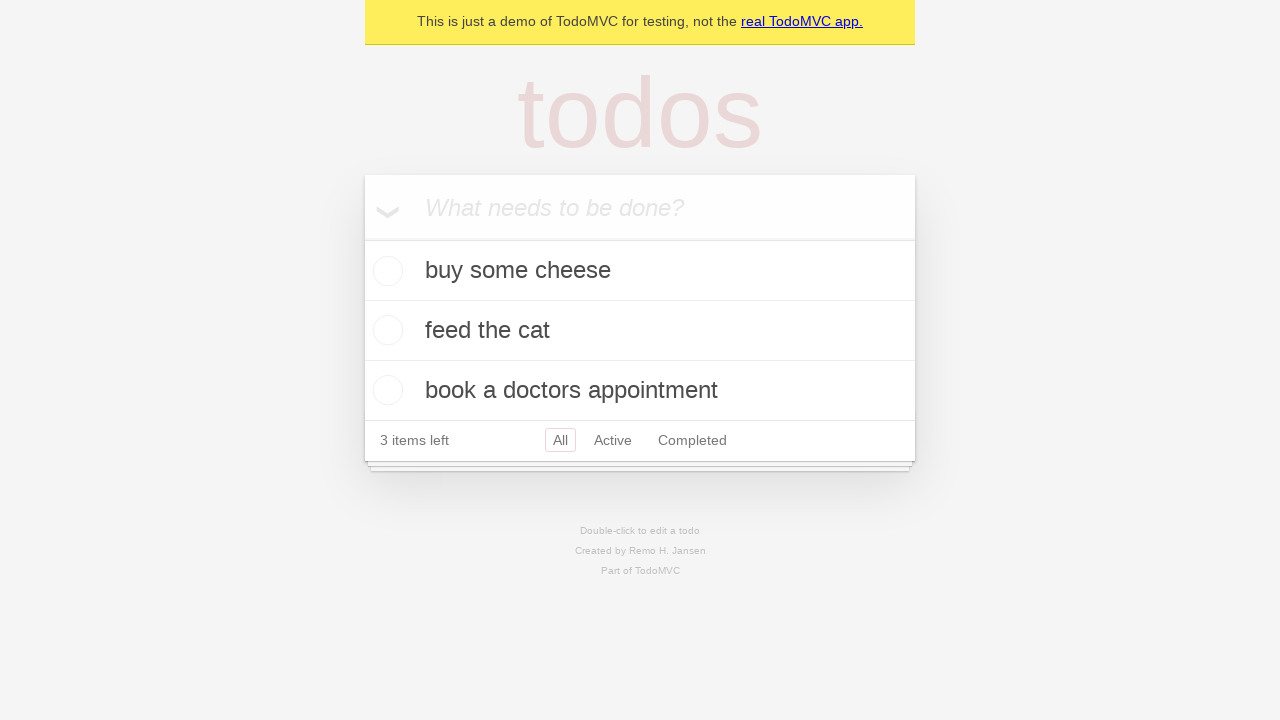

Created locator for Completed filter link
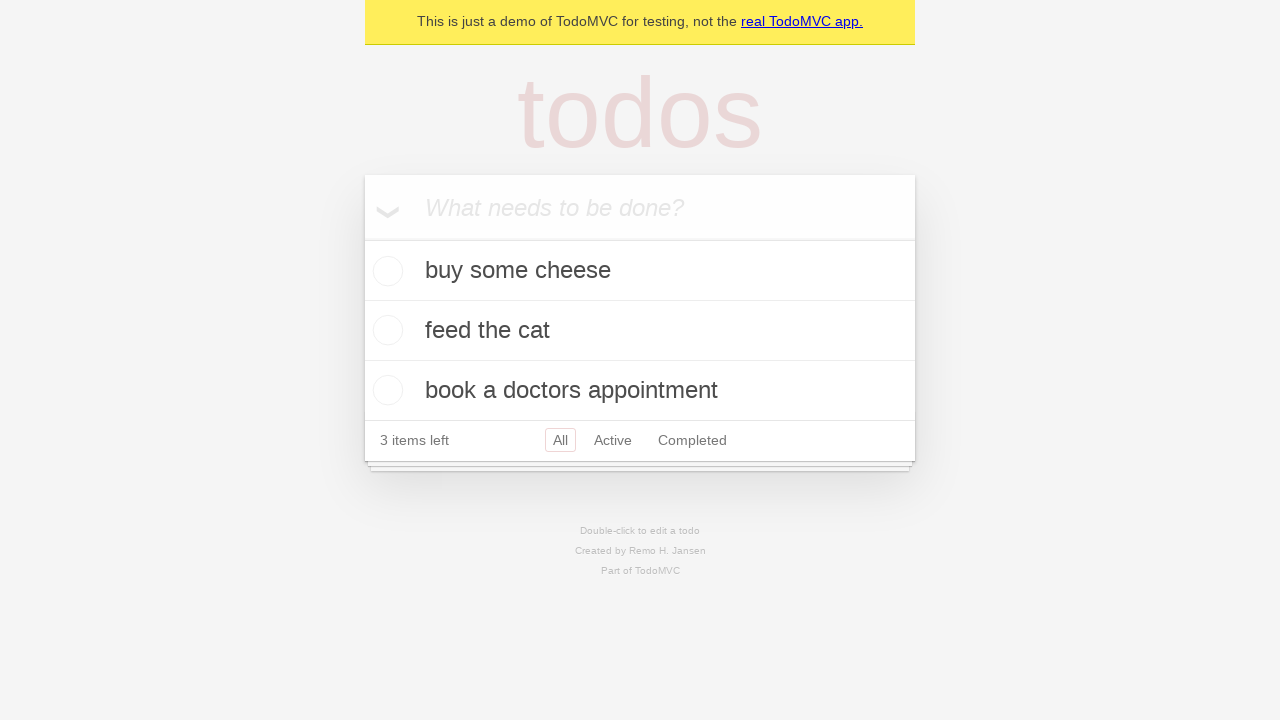

Clicked Active filter link at (613, 440) on internal:role=link[name="Active"i]
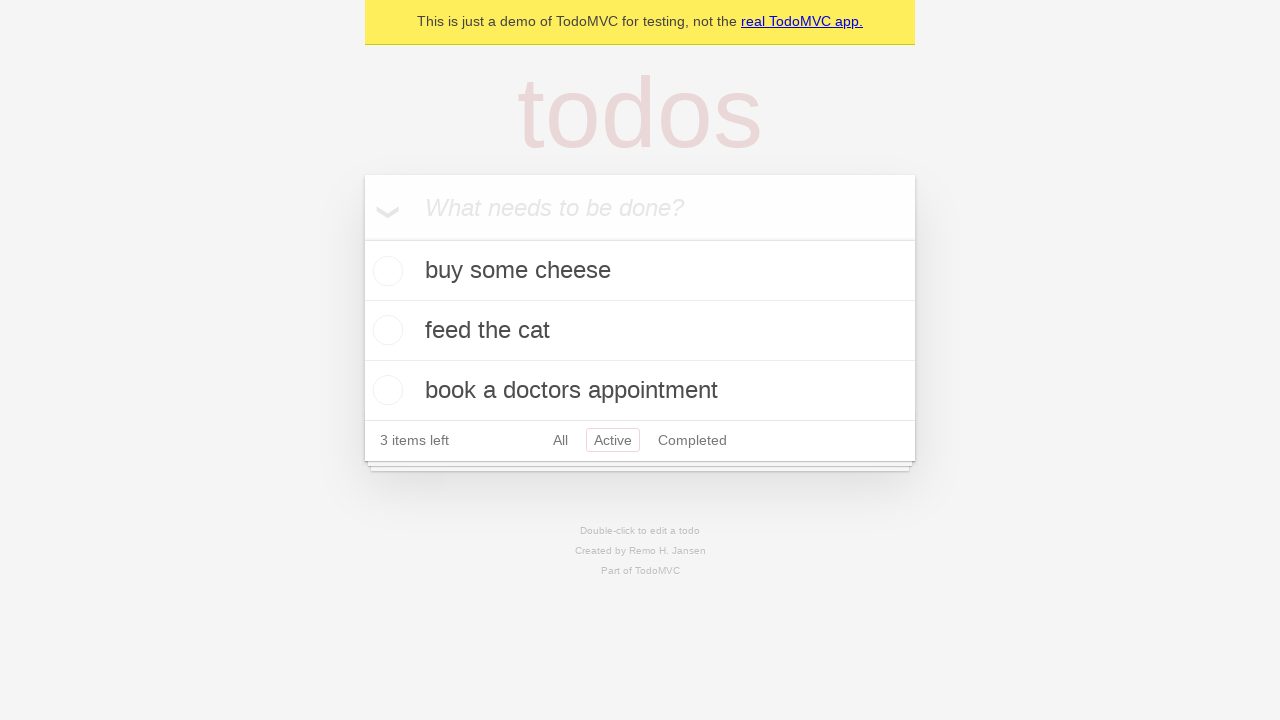

Clicked Completed filter link to verify it gets highlighted with selected class at (692, 440) on internal:role=link[name="Completed"i]
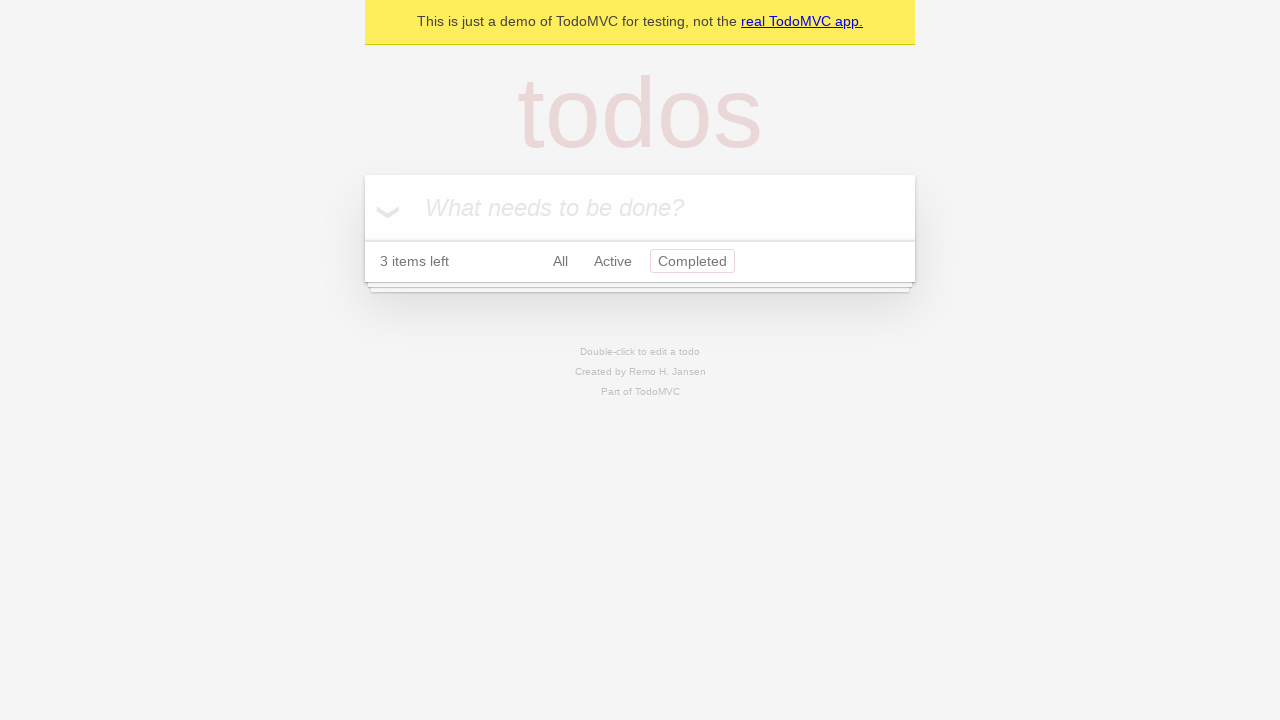

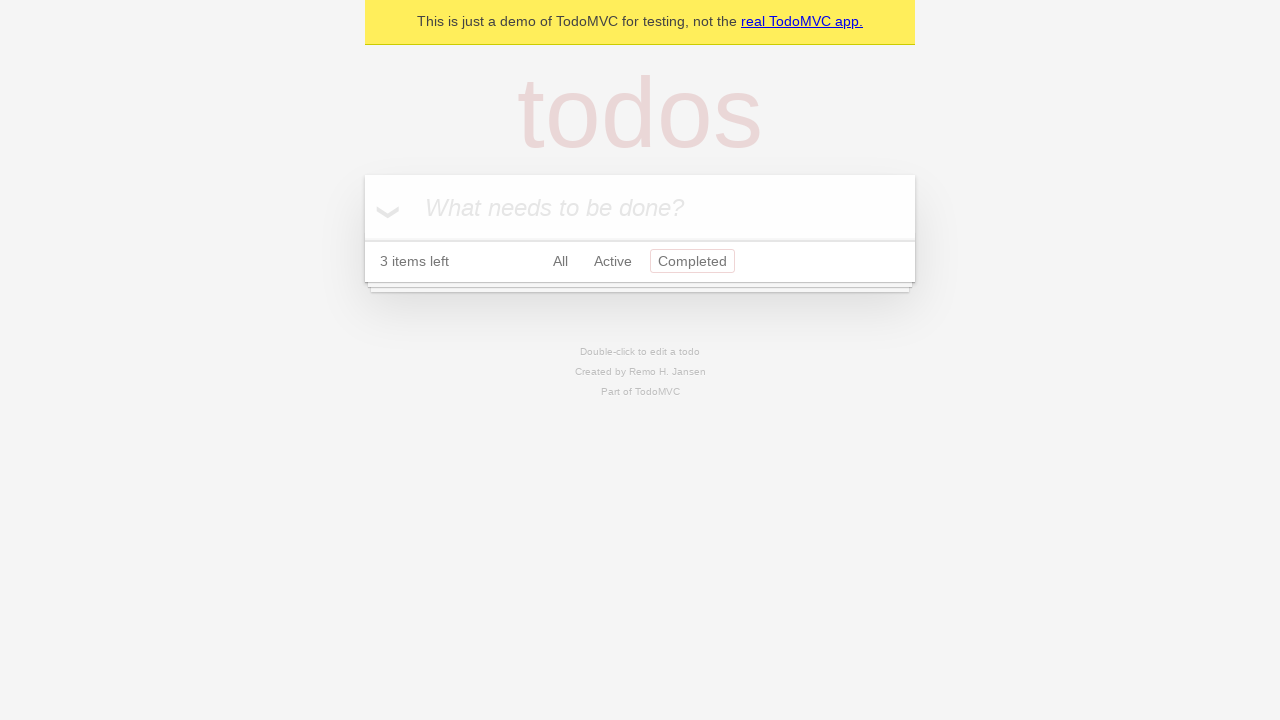